Tests registration form submission by filling required fields (first name, last name, email) and verifying the success message

Starting URL: http://suninjuly.github.io/registration1.html

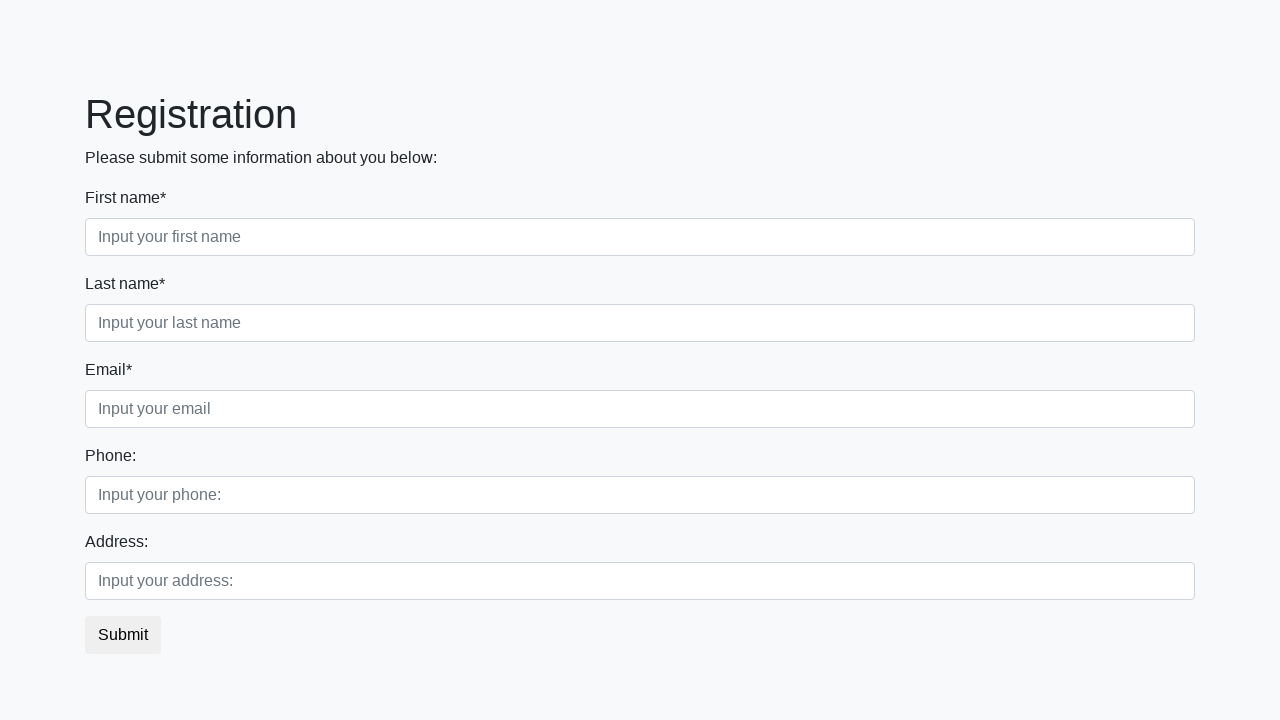

Filled first name field with 'John' on div.first_block div.first_class input.first
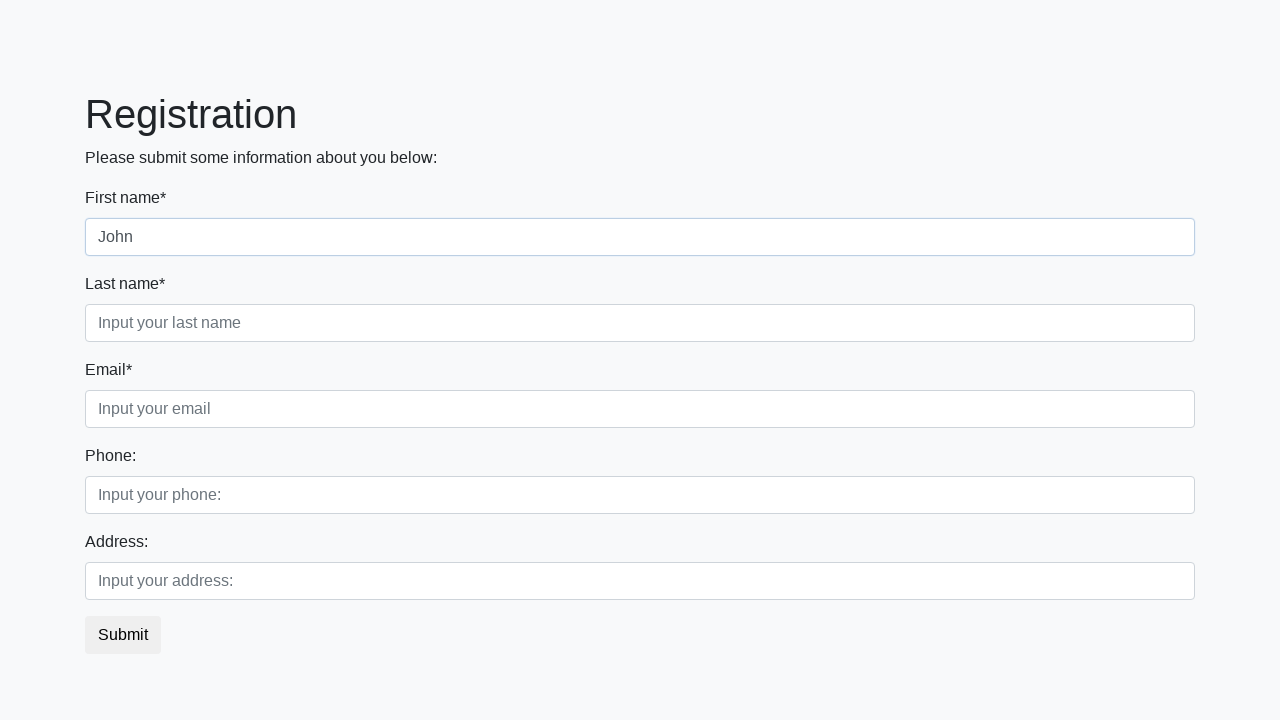

Filled last name field with 'Anderson' on div.first_block div.second_class input.second
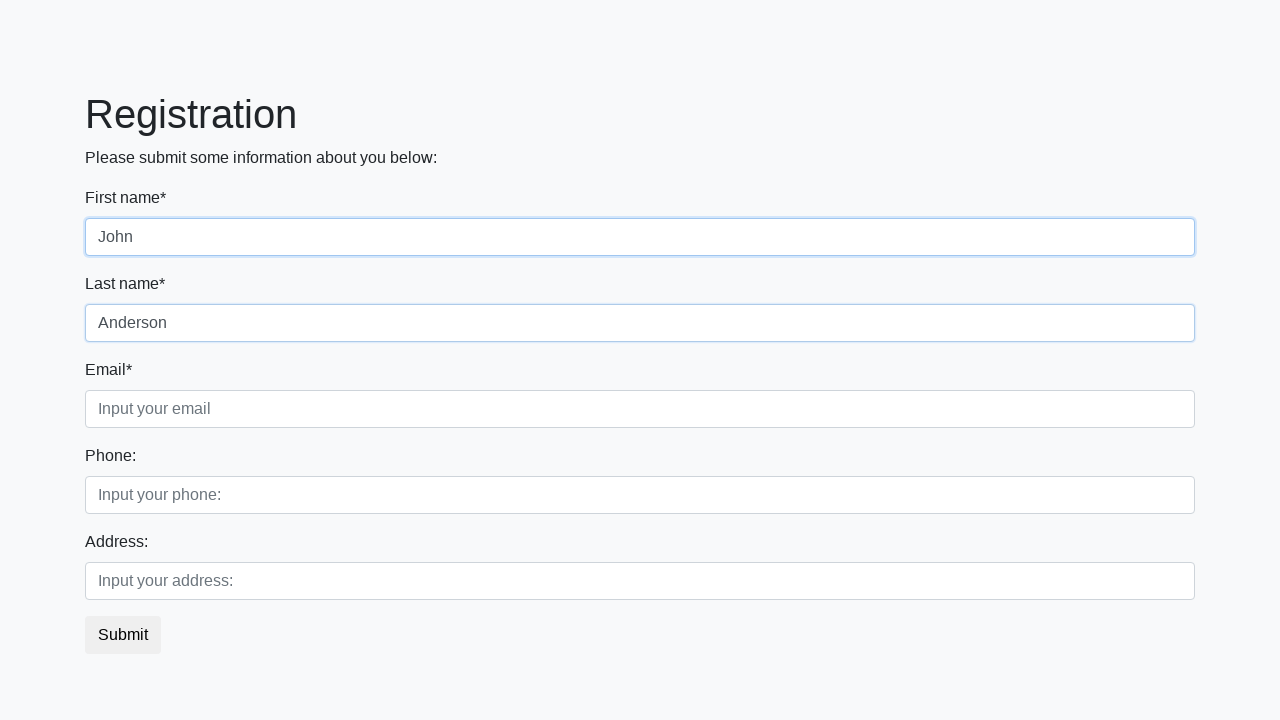

Filled email field with 'john.anderson@example.com' on div.first_block div.third_class input.third
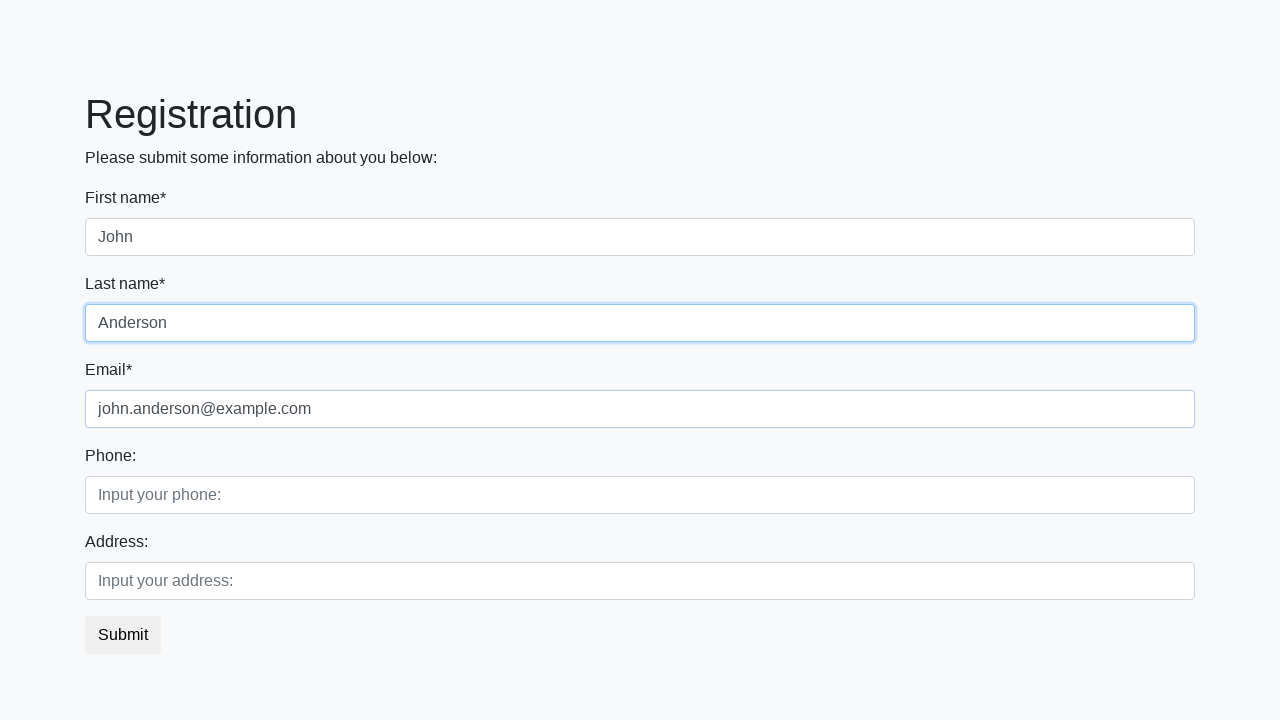

Clicked submit button to register at (123, 635) on button[type='submit']
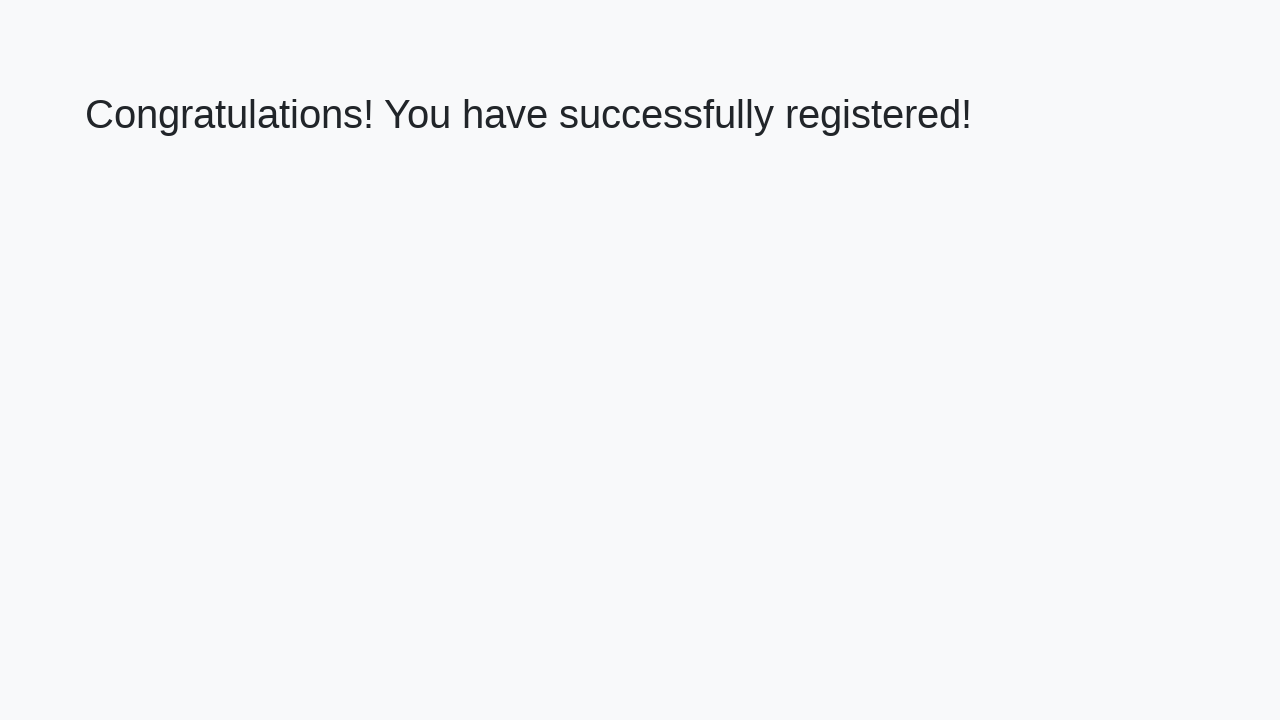

Success page loaded and heading element appeared
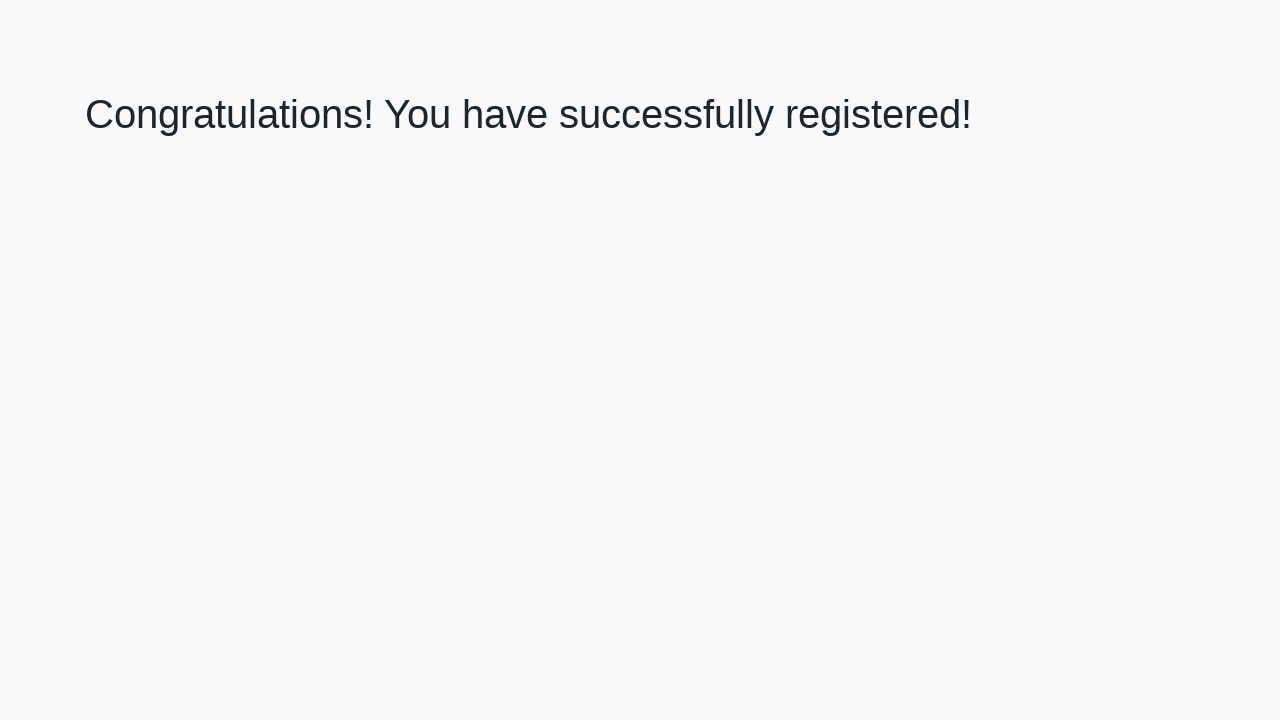

Retrieved heading text: 'Congratulations! You have successfully registered!'
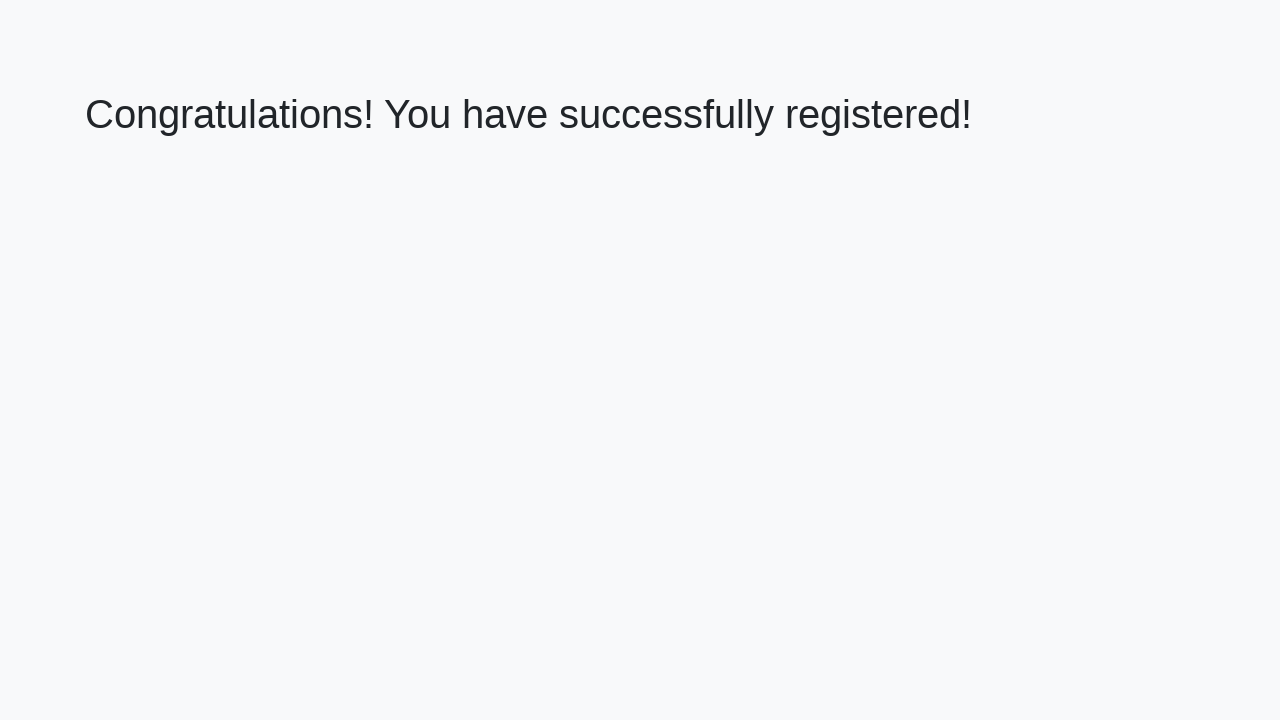

Verified success message matches expected text
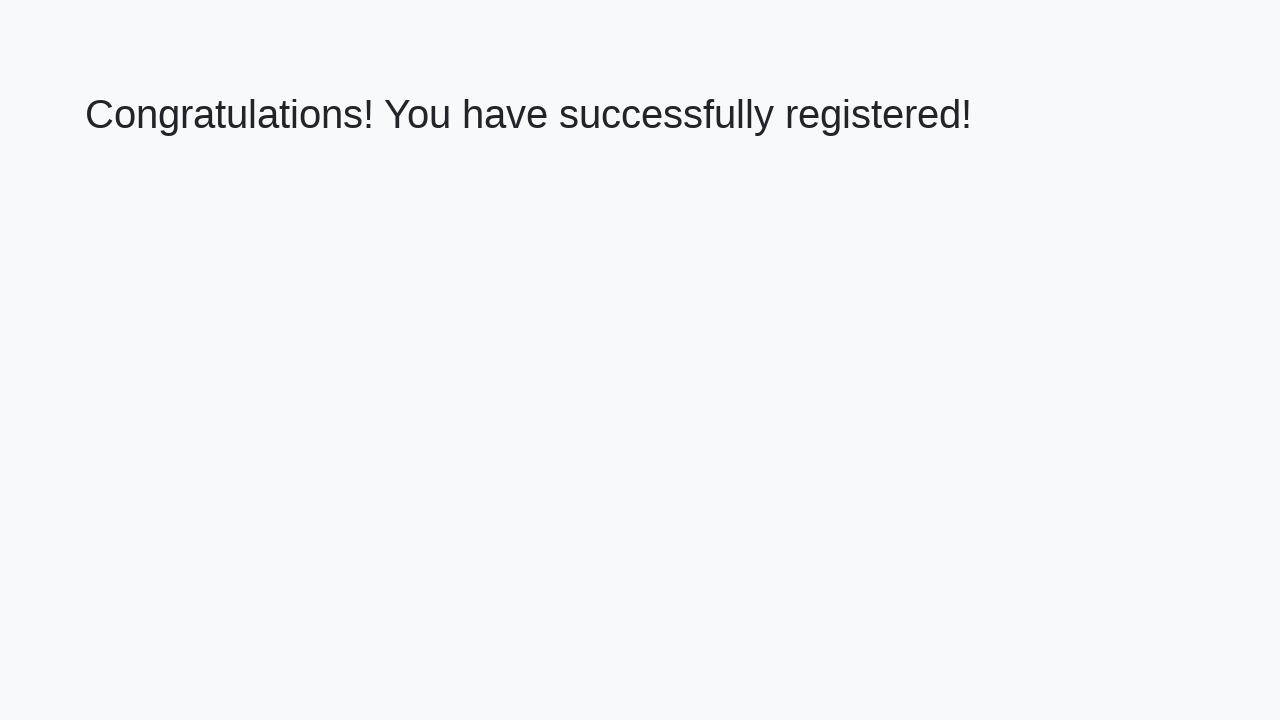

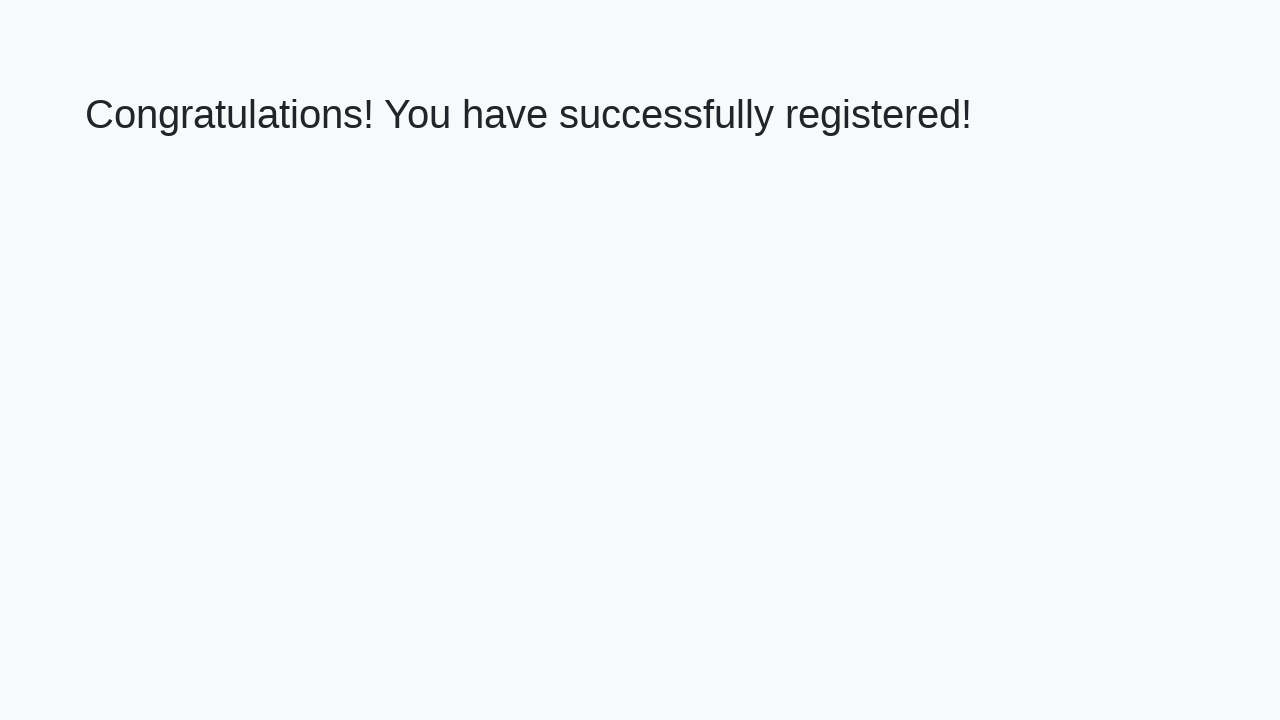